Tests advanced table functionality by selecting number of entries to display, navigating through pagination, and interacting with table data

Starting URL: https://letcode.in/advancedtable

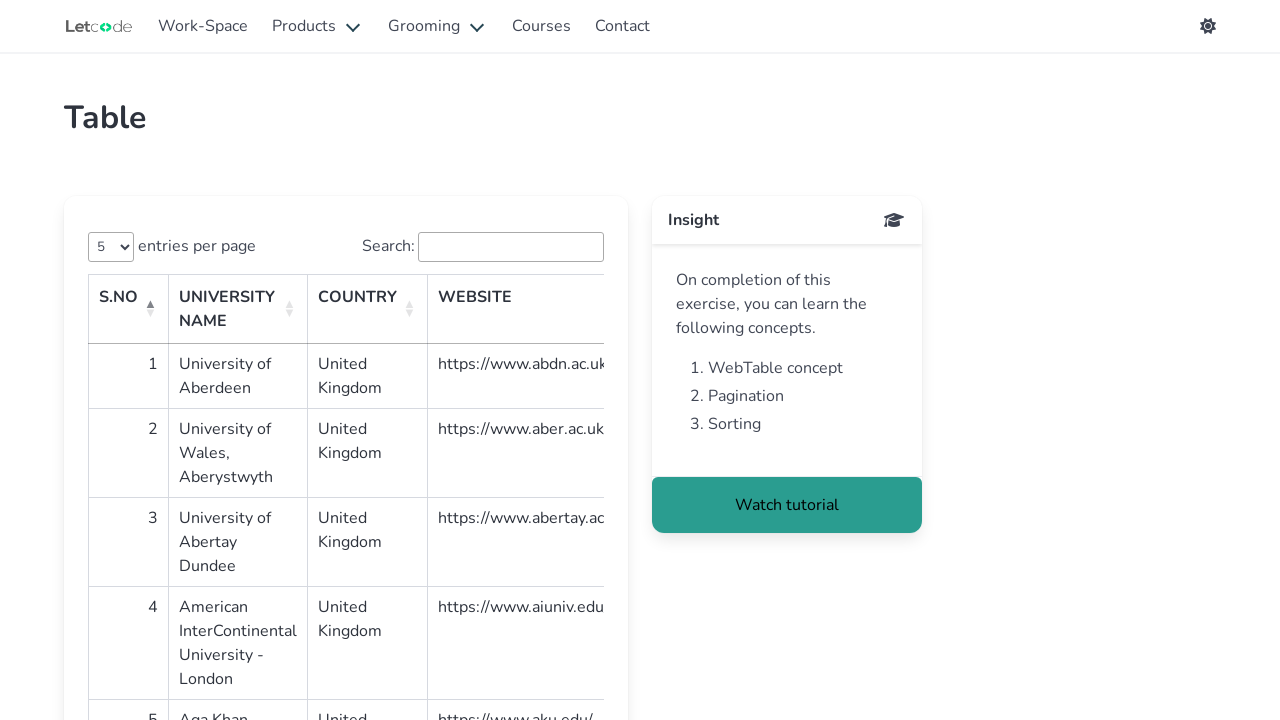

Selected 5 entries to display from dropdown on select
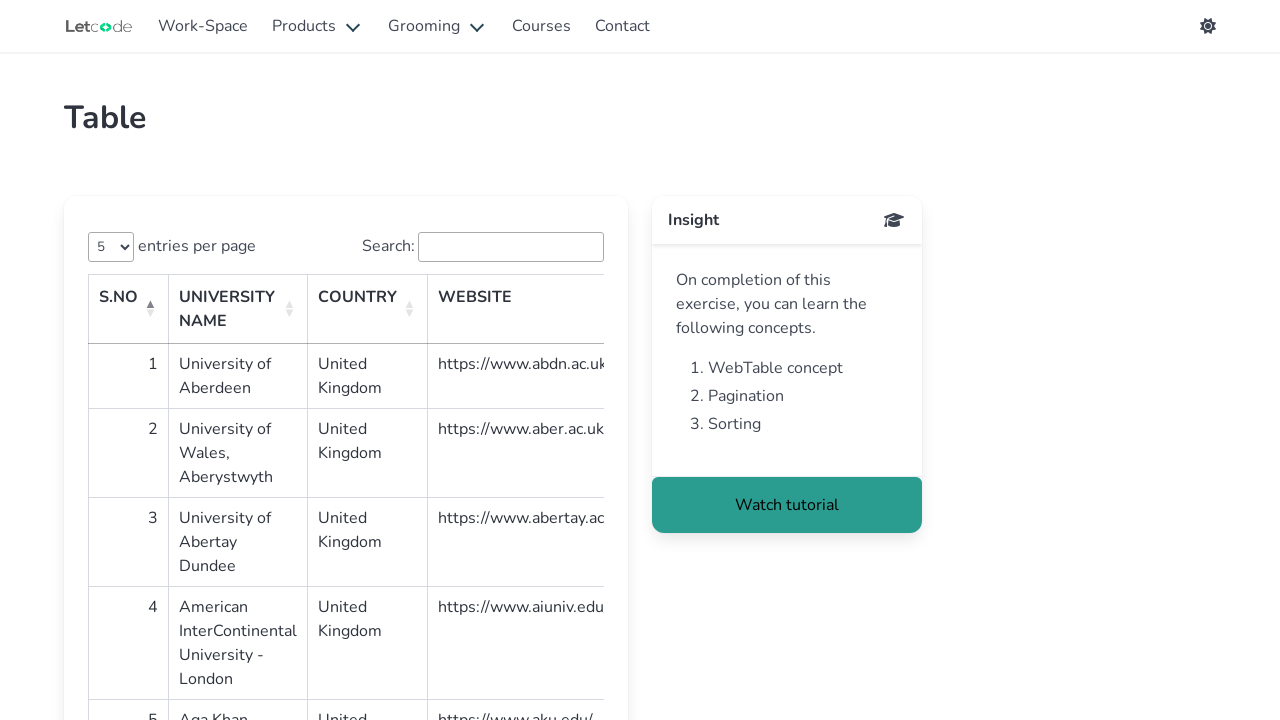

Advanced table loaded
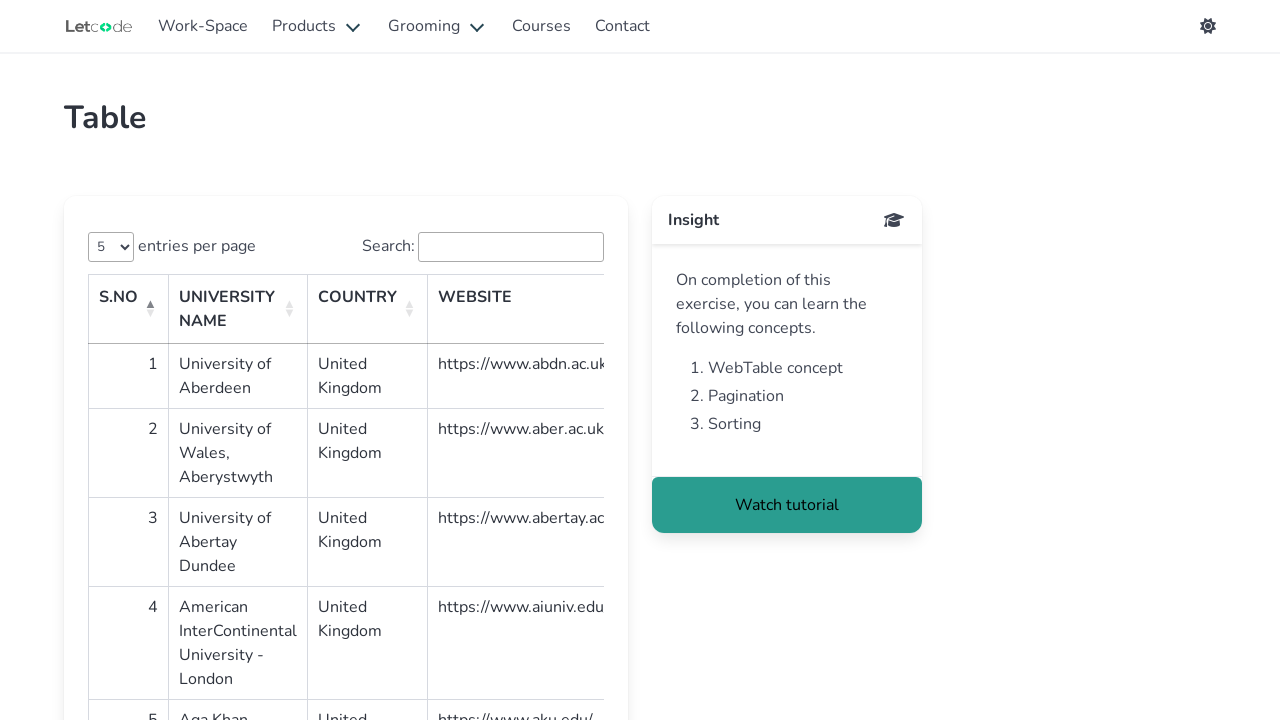

Retrieved all values from second column of table
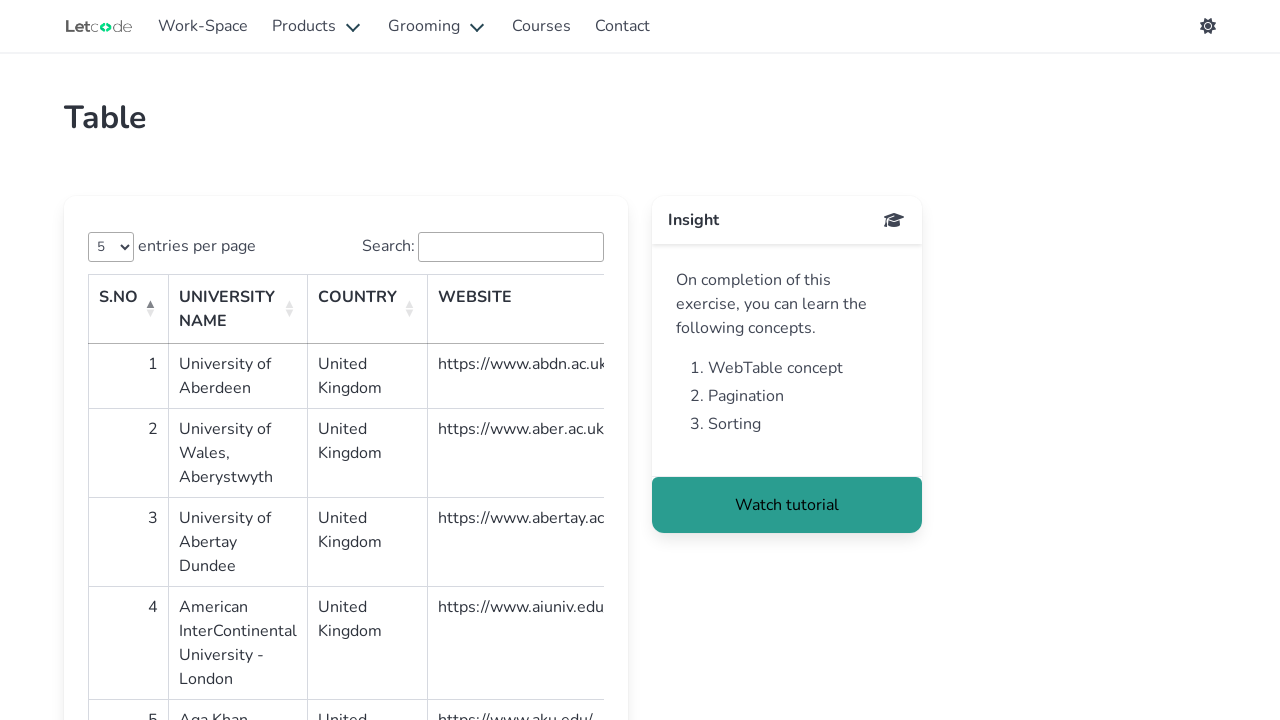

Checked pagination - found 0 pagination links
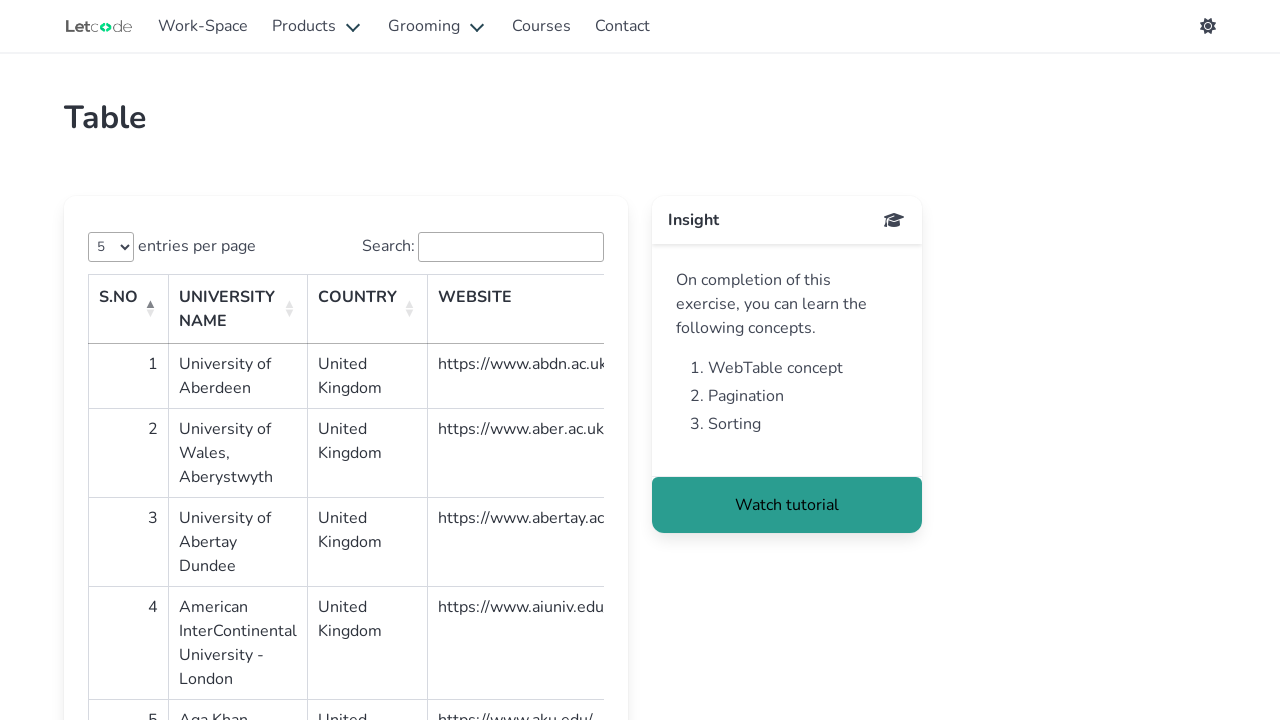

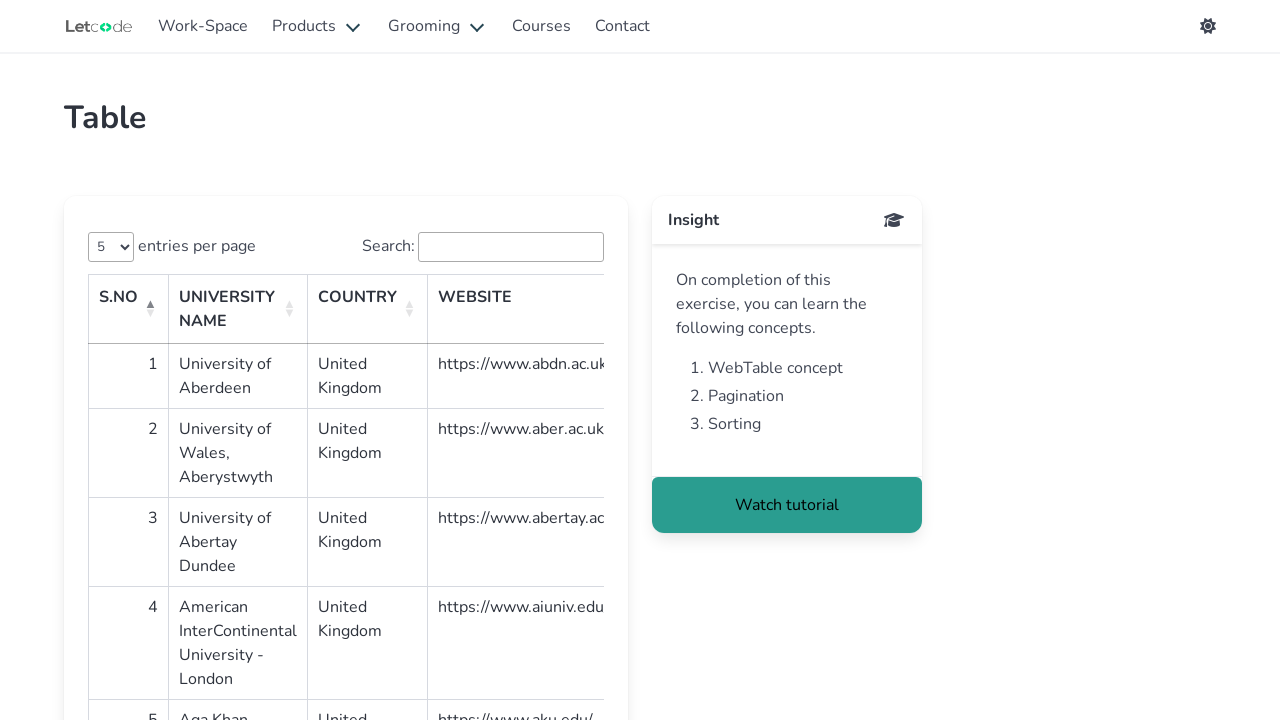